Tests file download functionality by clicking the download button on a file testing page

Starting URL: https://www.leafground.com/file.xhtml

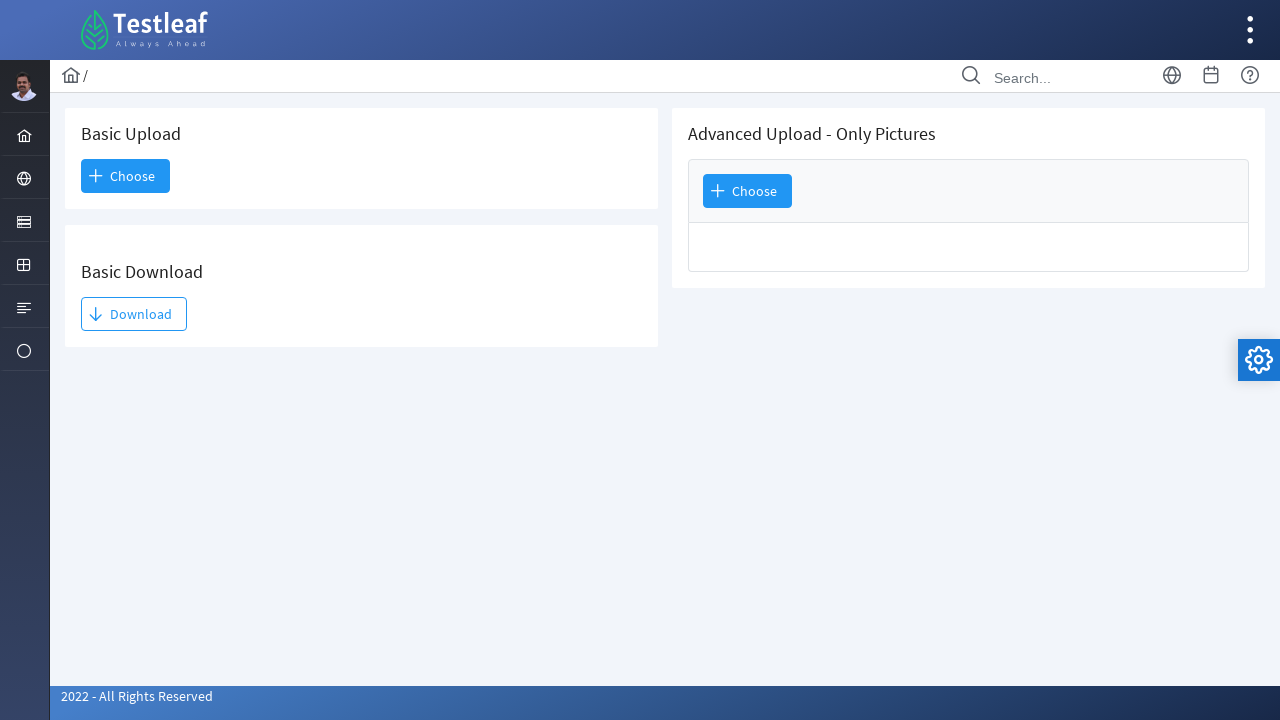

Waited for download button to load on file testing page
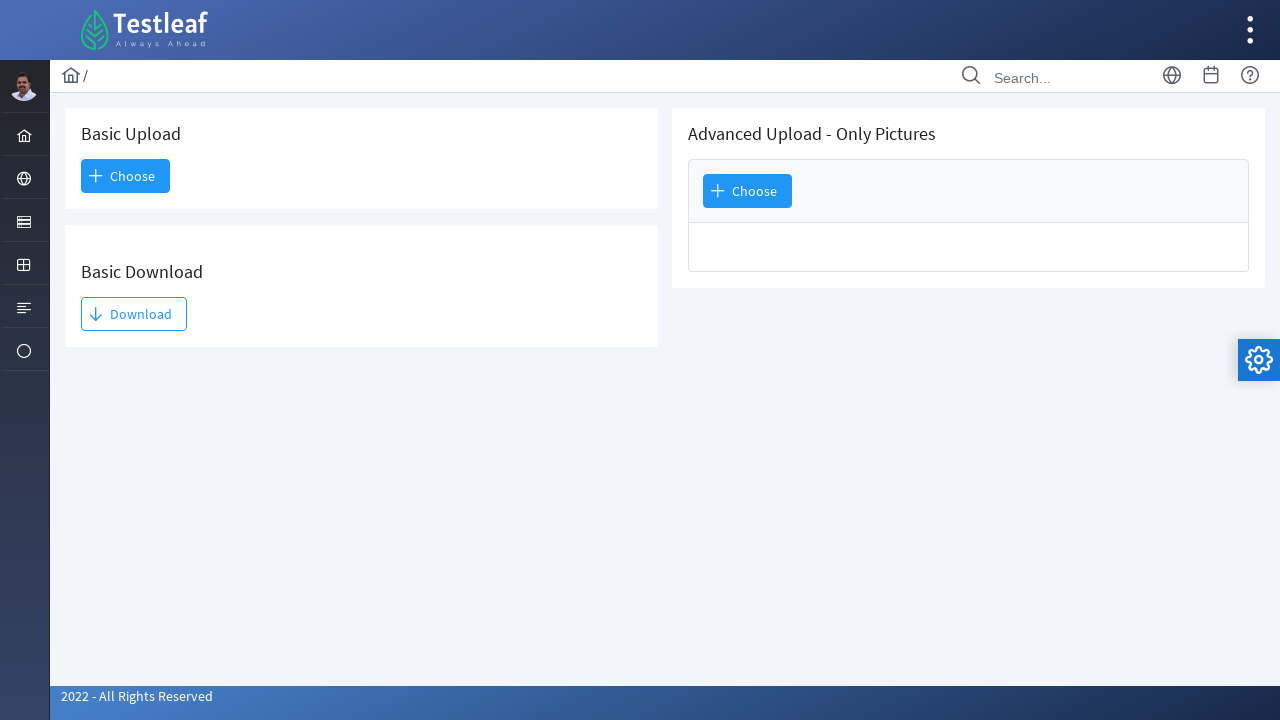

Clicked the download button at (134, 314) on #j_idt93\:j_idt95
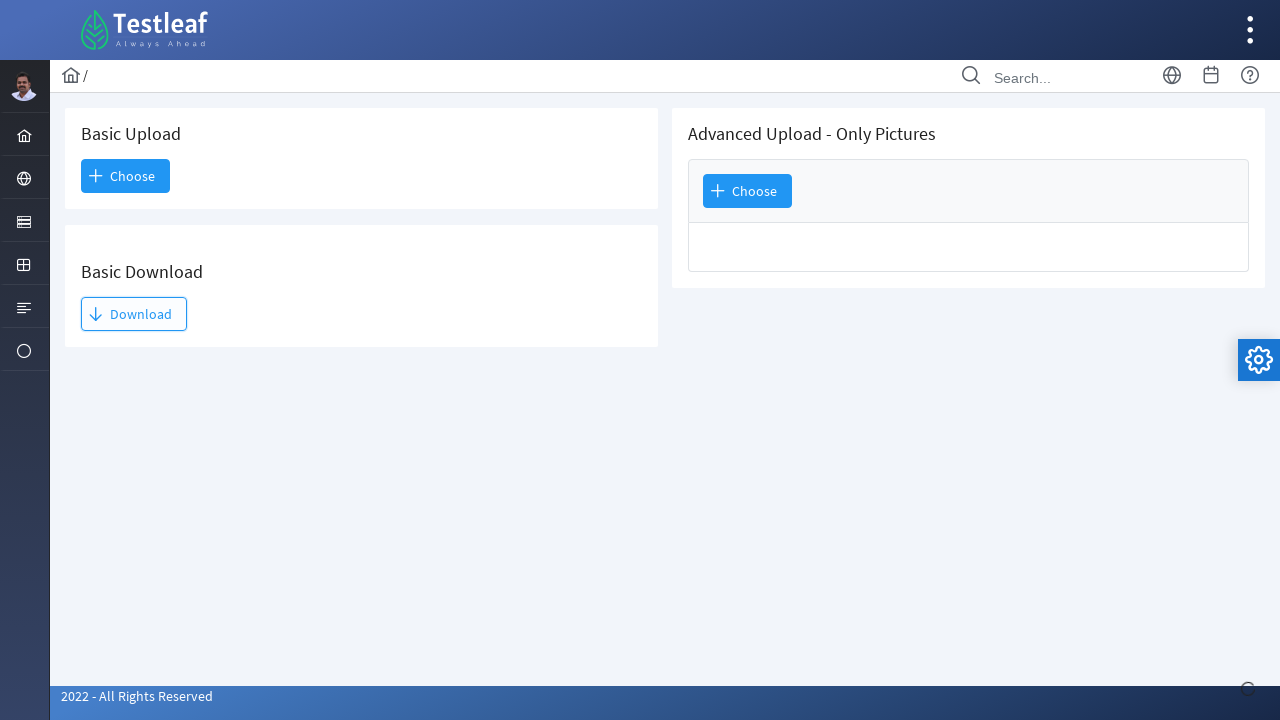

Waited 2 seconds for download to initiate
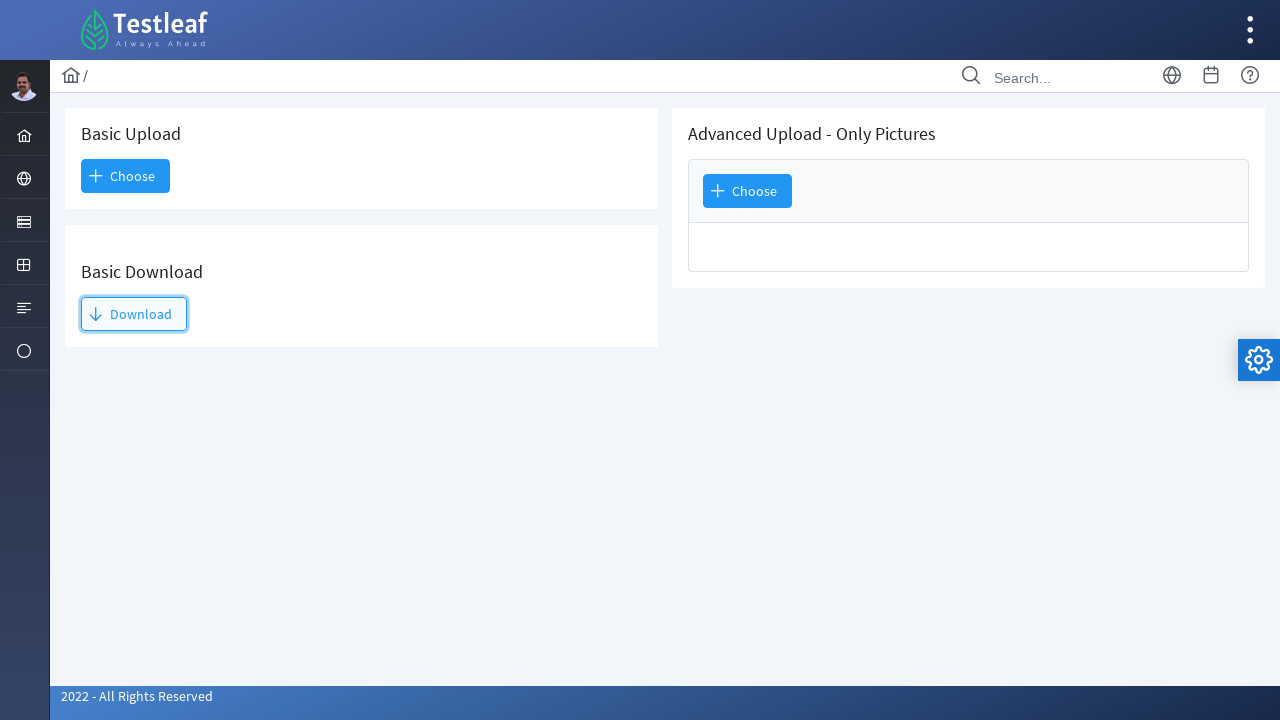

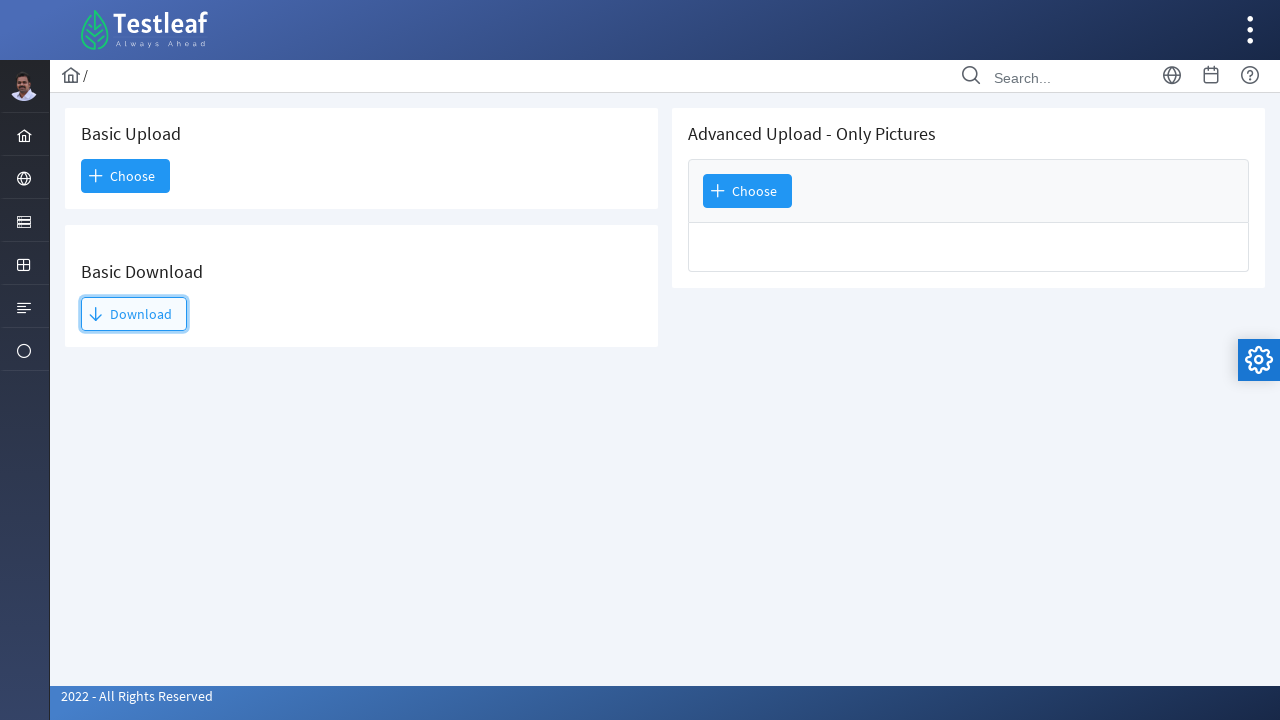